Tests frame handling by navigating to a frames demo page and filling an input field inside a frame using frameLocator

Starting URL: https://ui.vision/demo/webtest/frames/

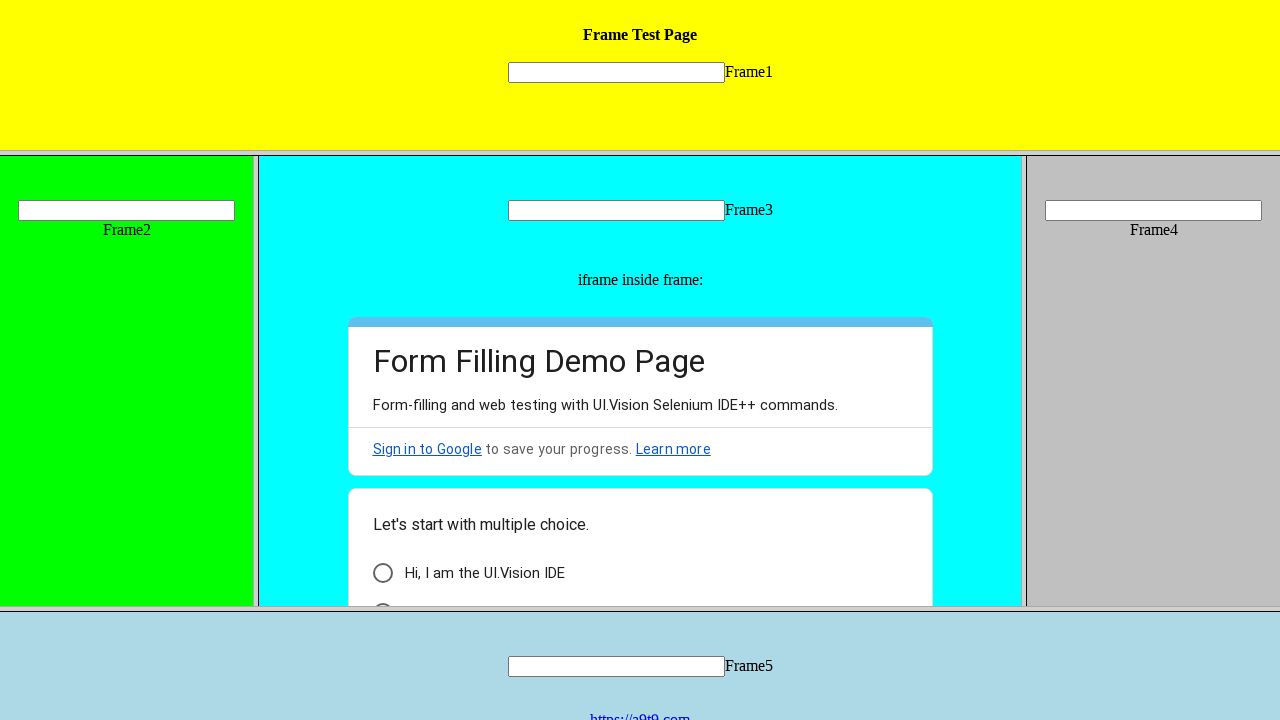

Navigated to frames demo page
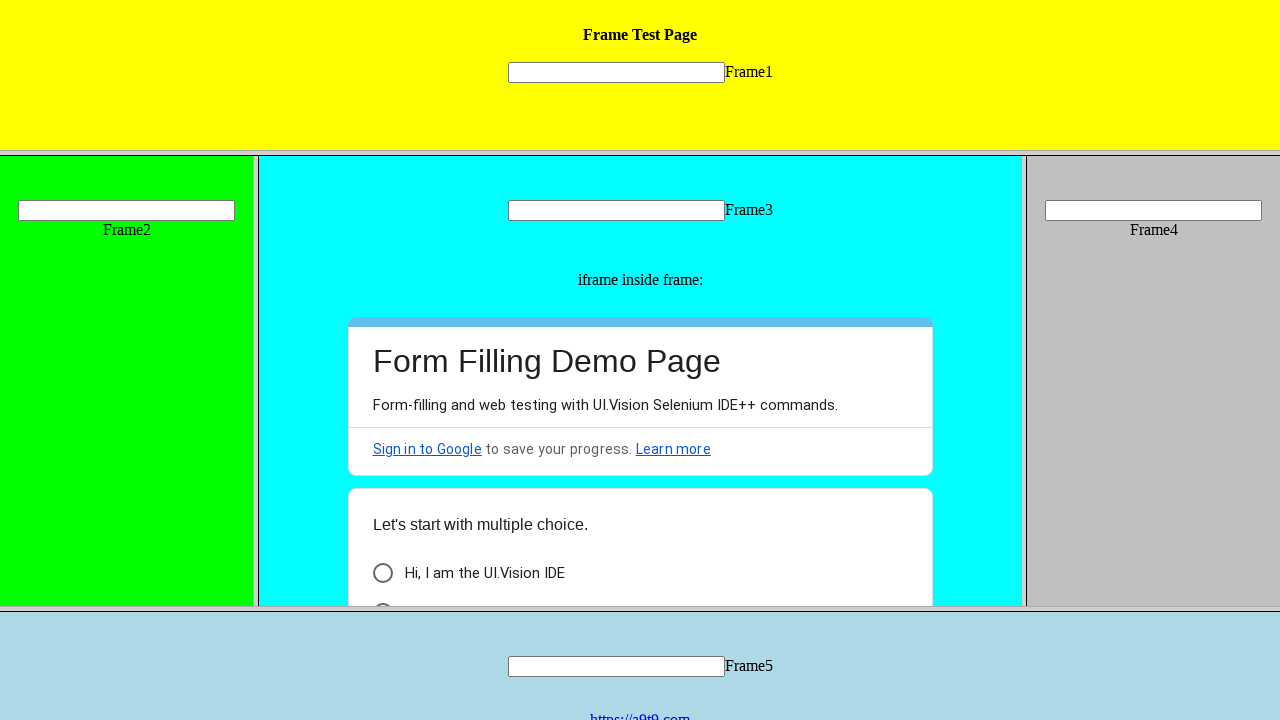

Located input field inside frame_1.html using frameLocator
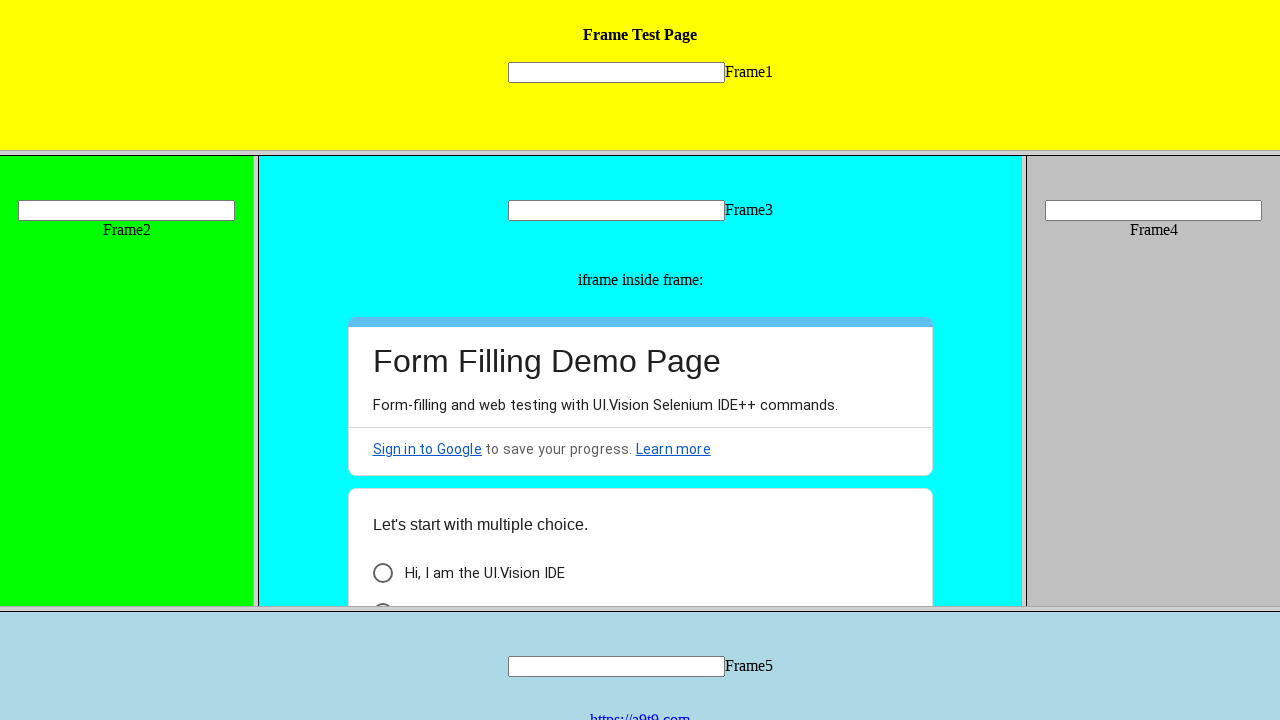

Filled input field inside frame with 'Hello' on xpath=//frame[@src='frame_1.html'] >> internal:control=enter-frame >> [name='myt
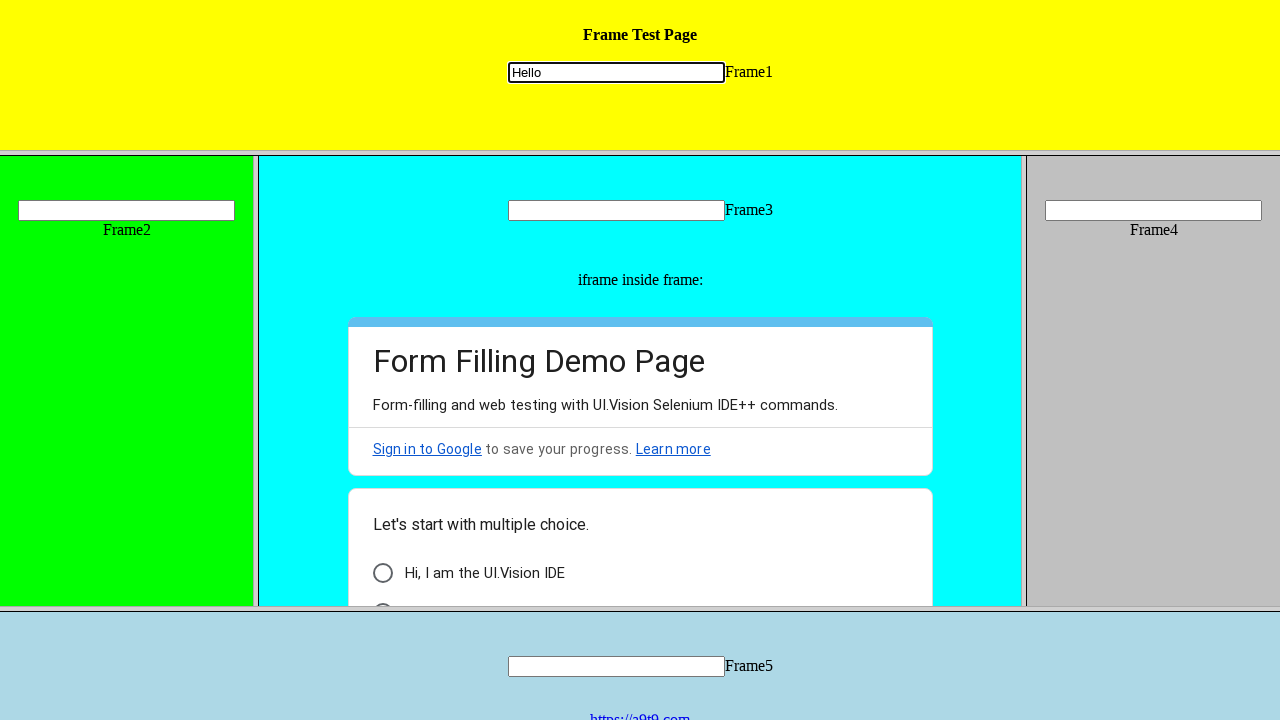

Waited 2 seconds for the action to be visible
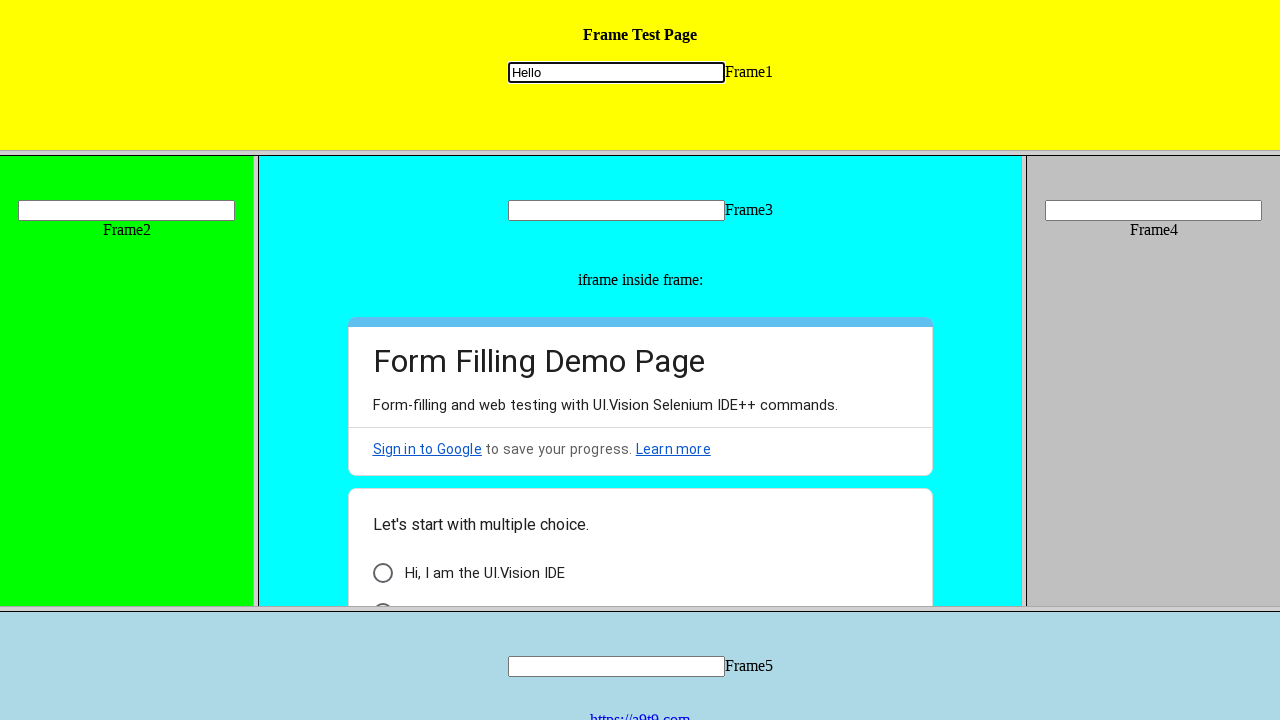

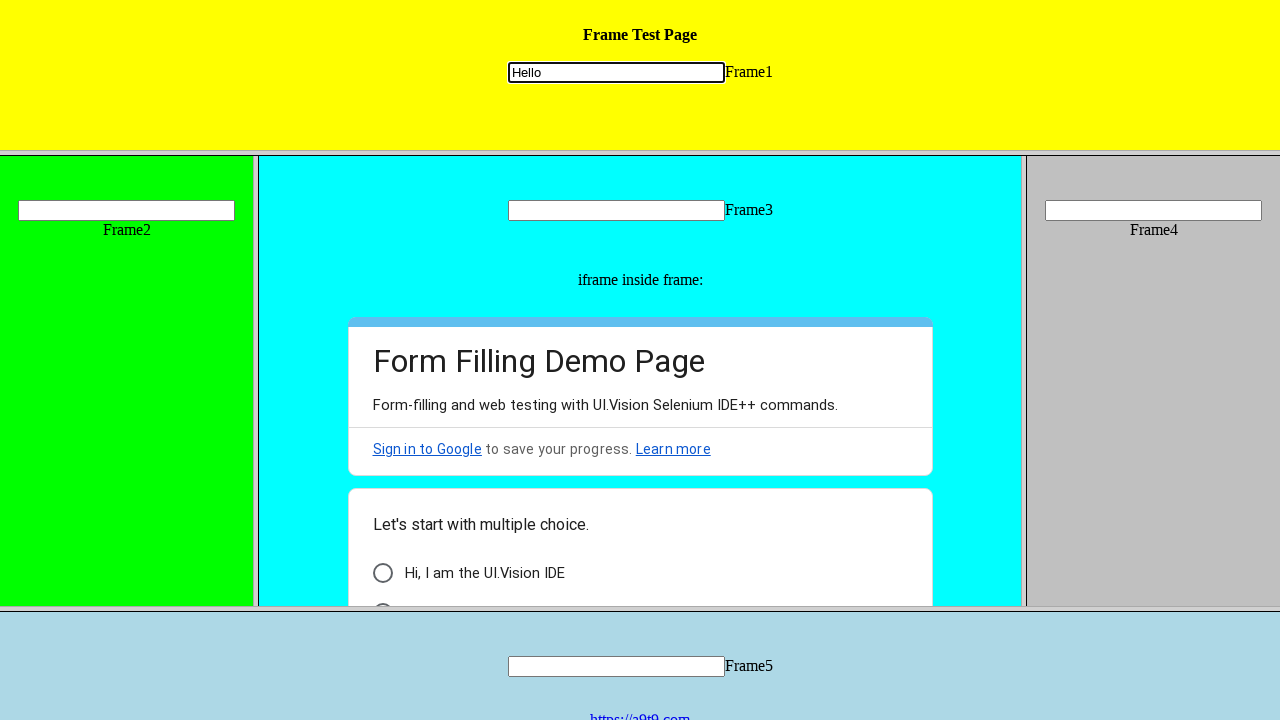